Navigates to SpiceJet website and attempts to change the currency selection from INR to AED using the currency dropdown.

Starting URL: https://www.spicejet.com/

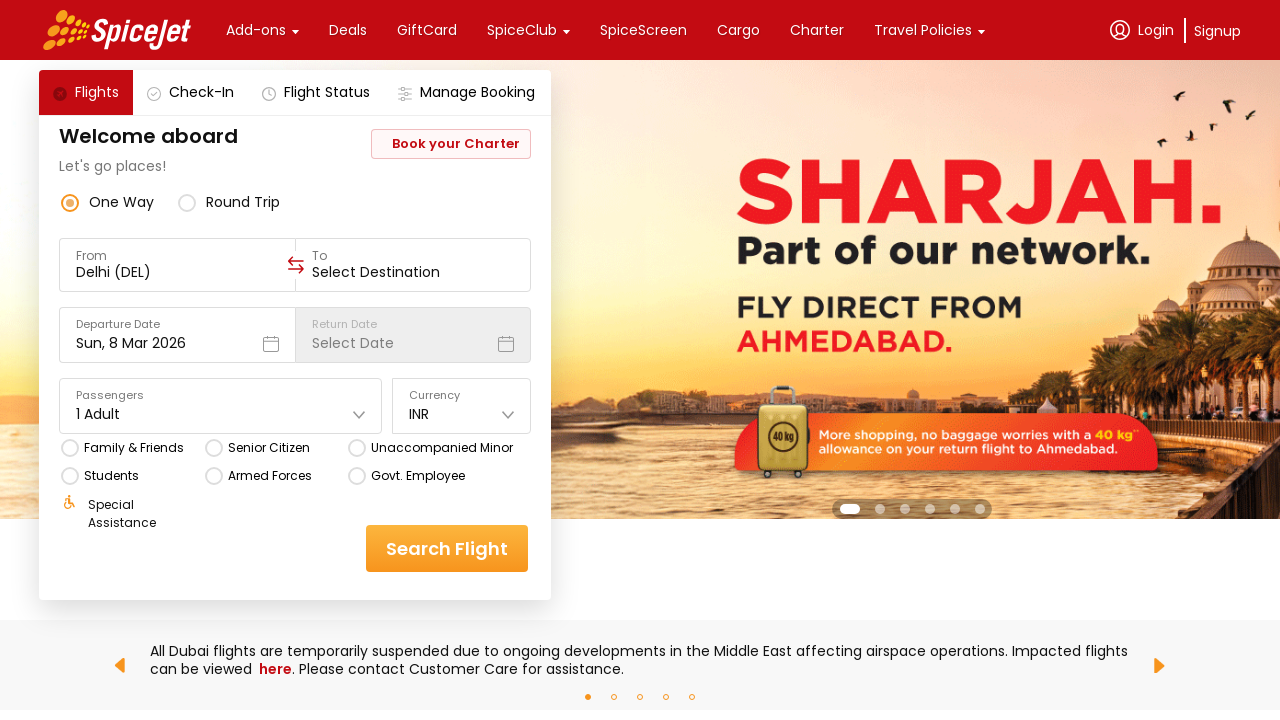

Waited for page to load with networkidle state
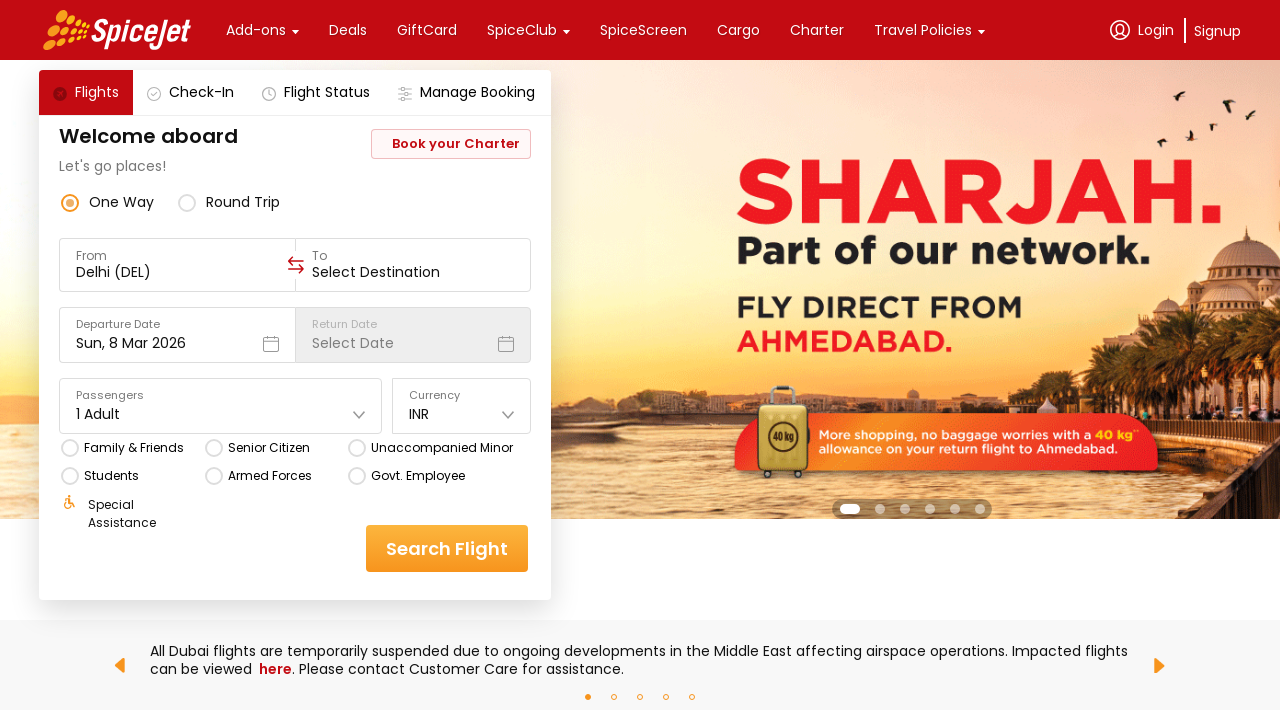

Clicked on currency selector showing INR at (419, 414) on xpath=//div[text()='INR']
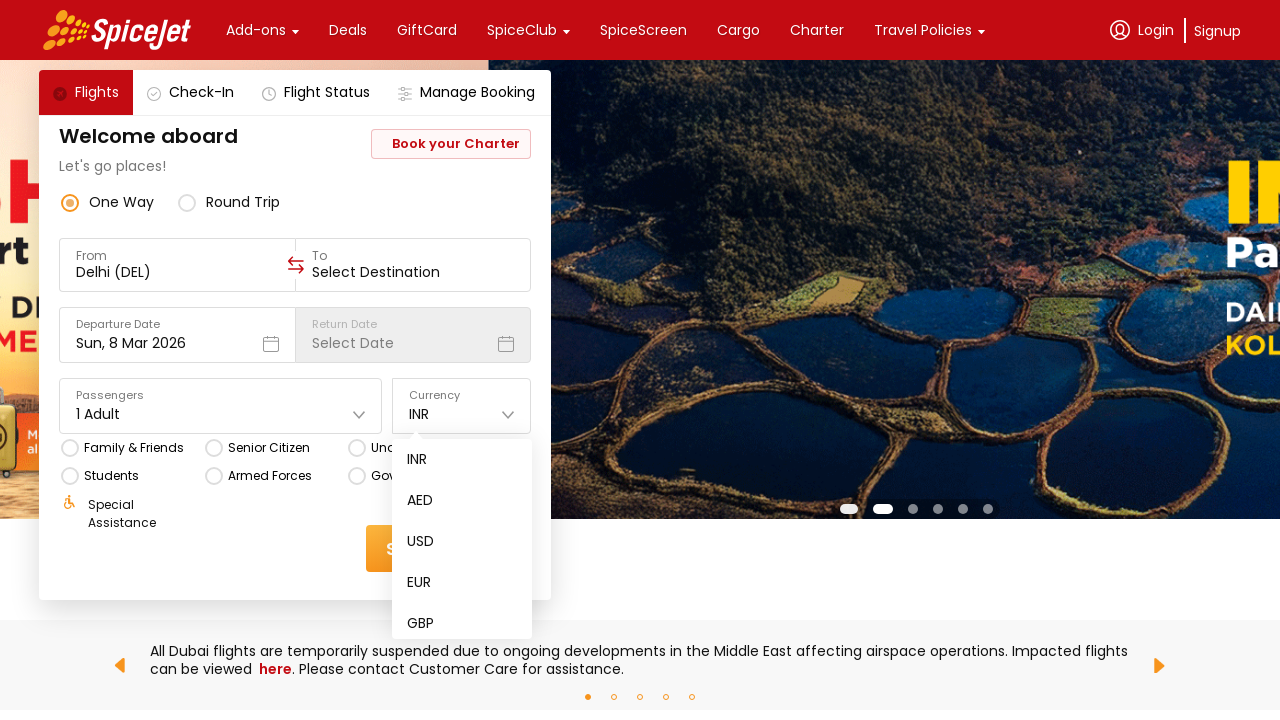

Clicked on AED currency option to change from INR to AED at (420, 500) on xpath=//div[text()='AED']
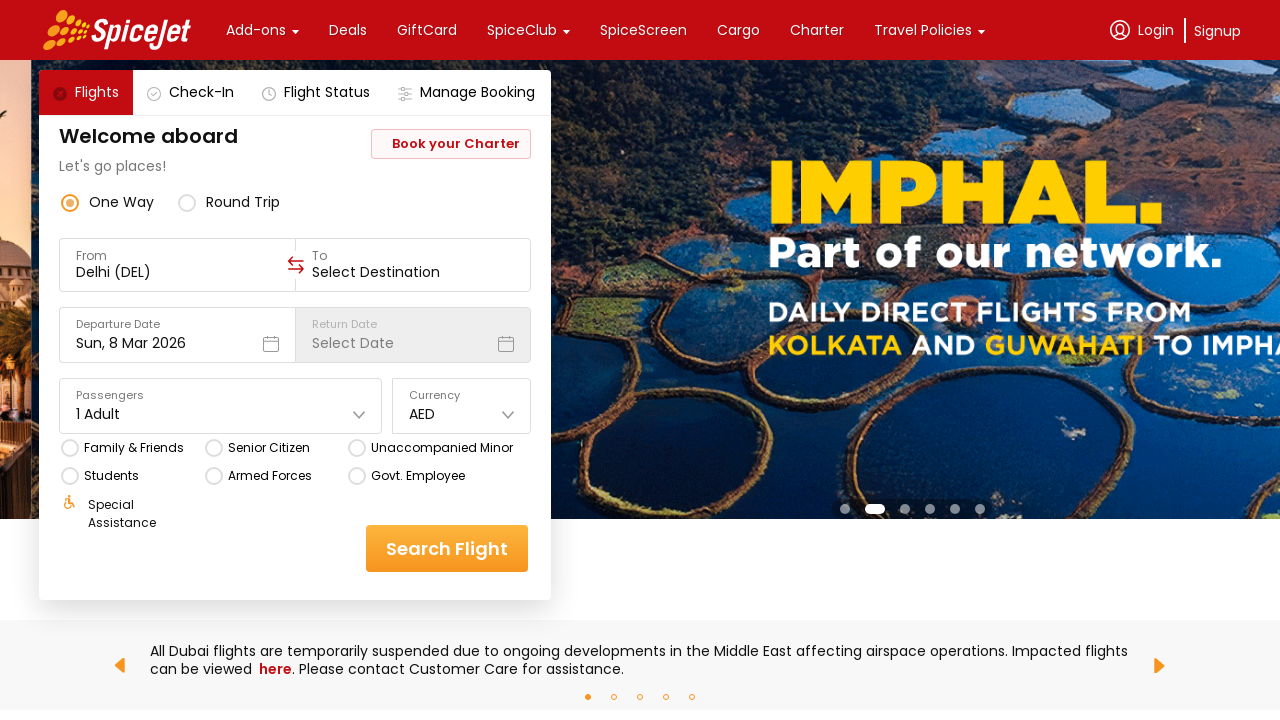

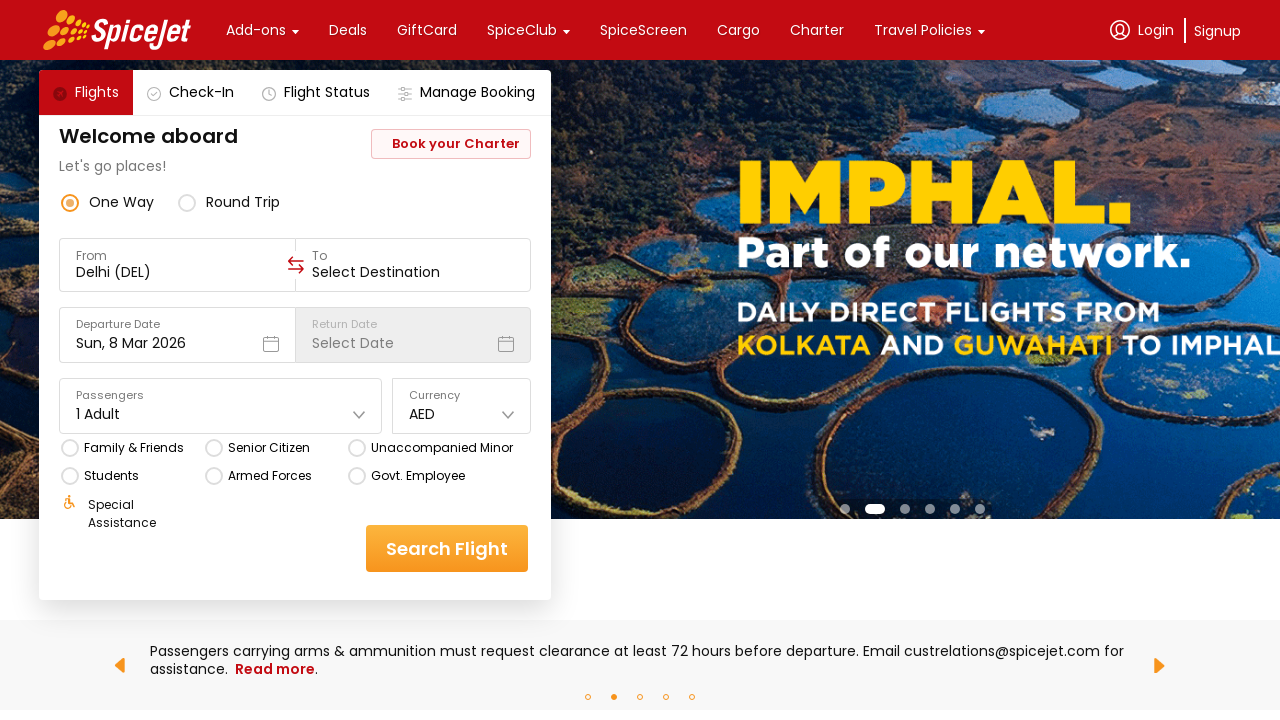